Tests checkbox verification on a page by finding all checkboxes and checking their selected state using different approaches (getAttribute and isChecked)

Starting URL: http://the-internet.herokuapp.com/checkboxes

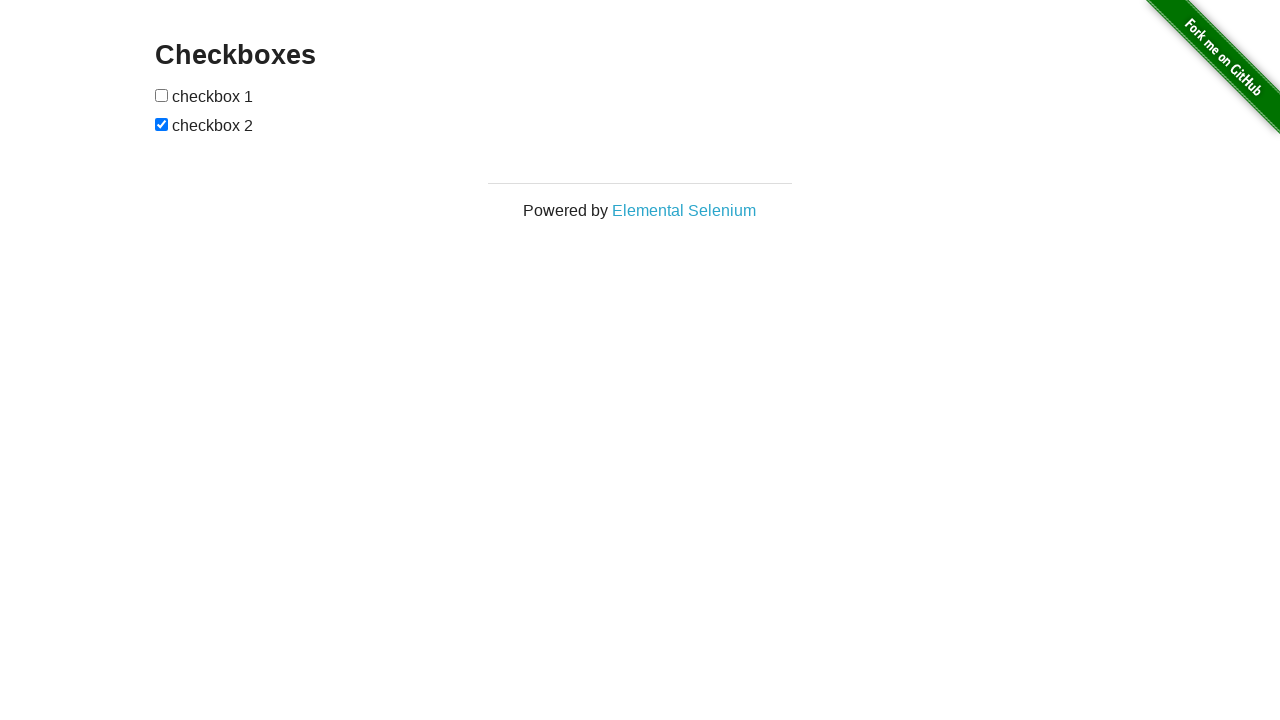

Waited for checkboxes to be present on the page
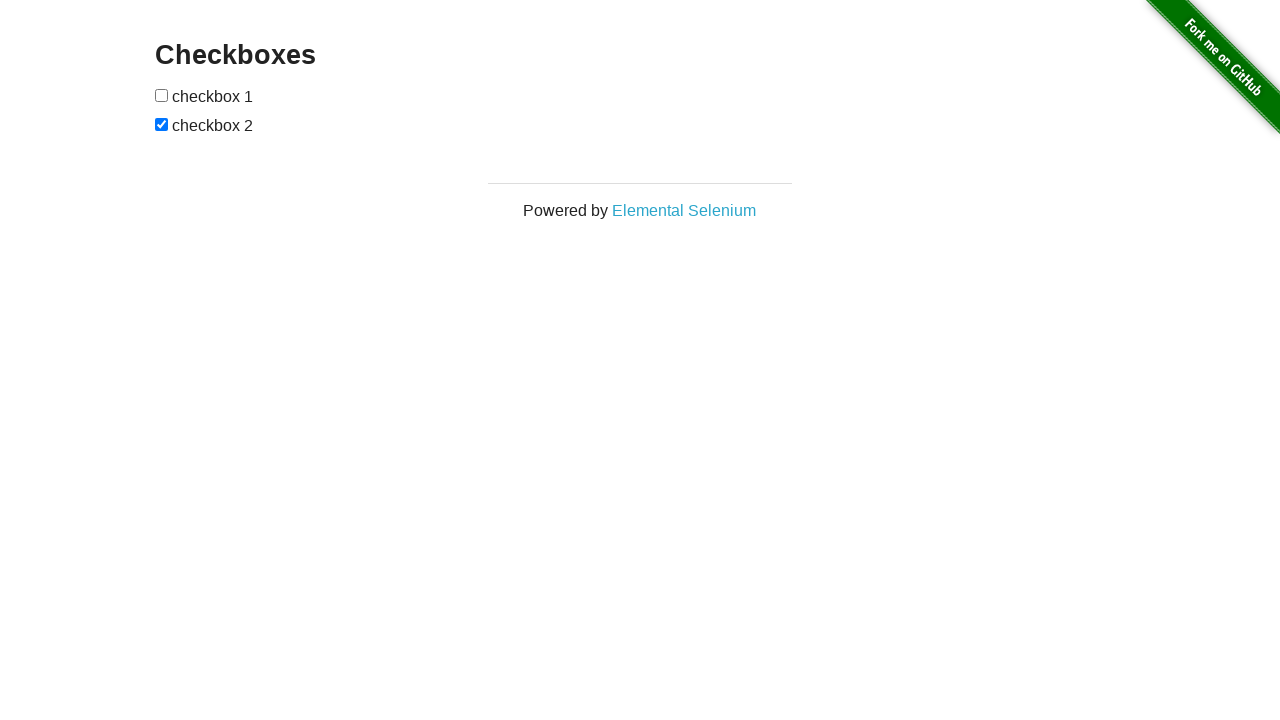

Located all checkboxes on the page
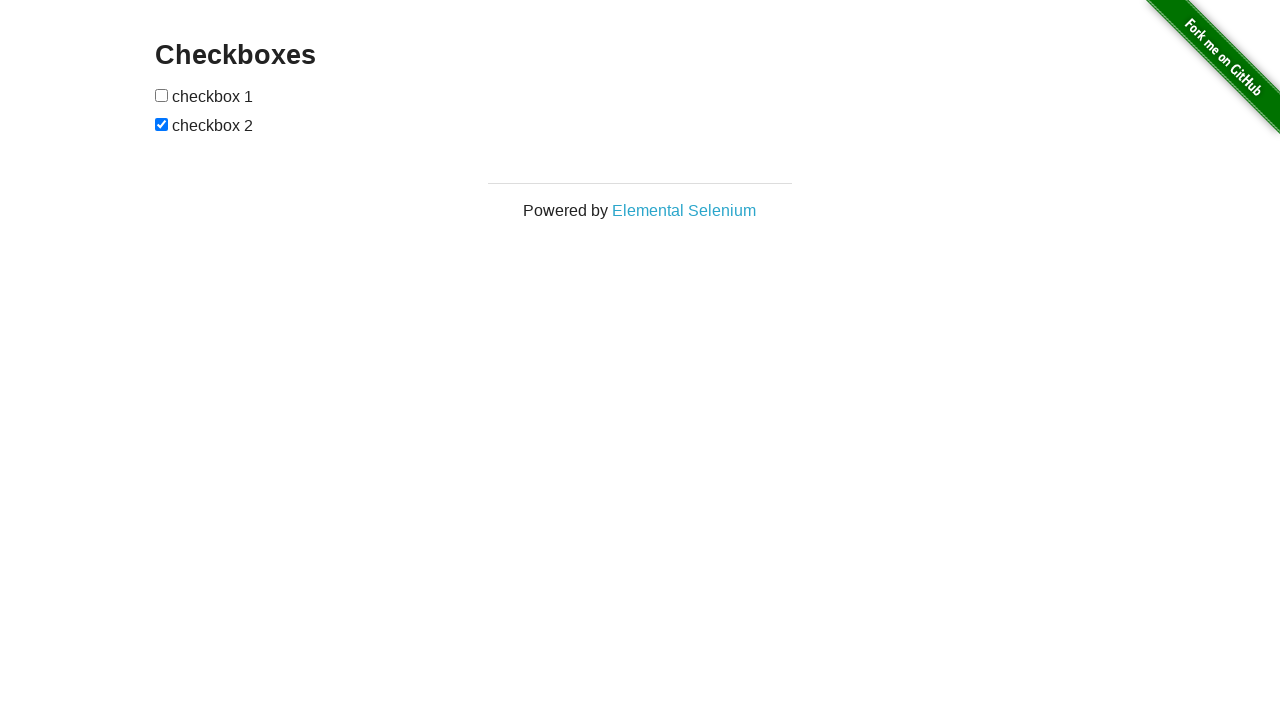

Retrieved the last (second) checkbox element
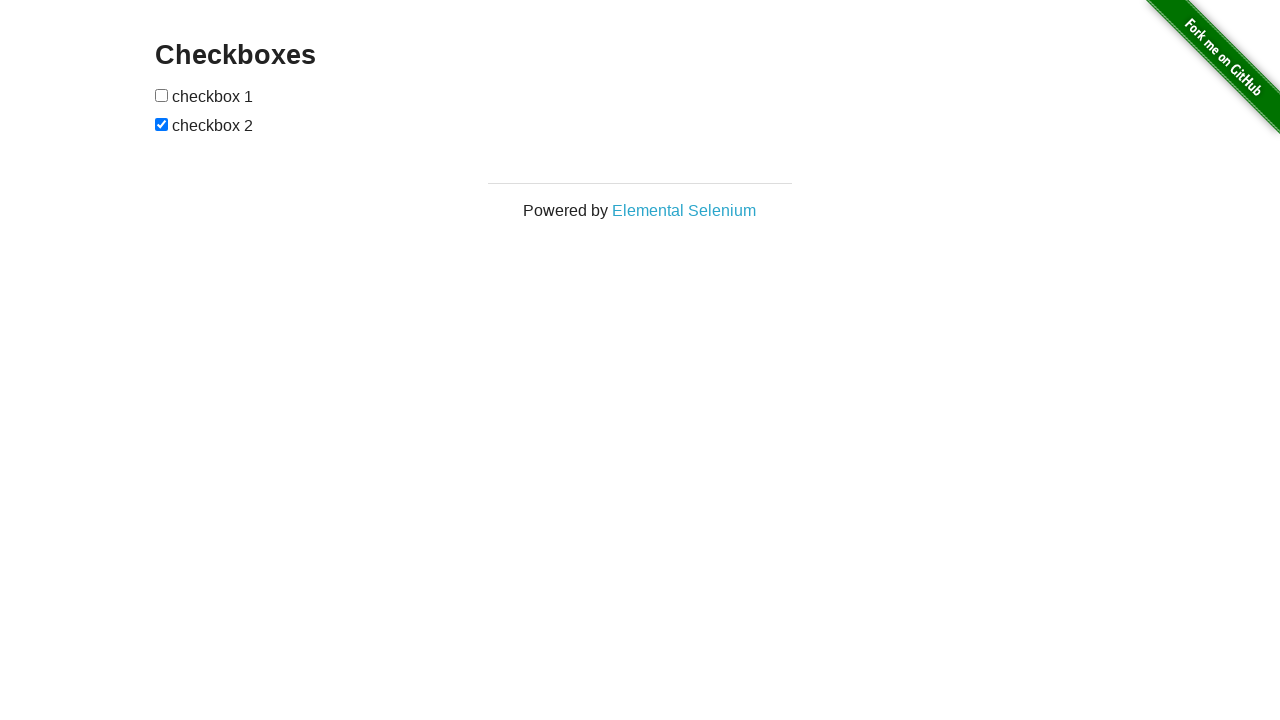

Verified that the last checkbox is checked
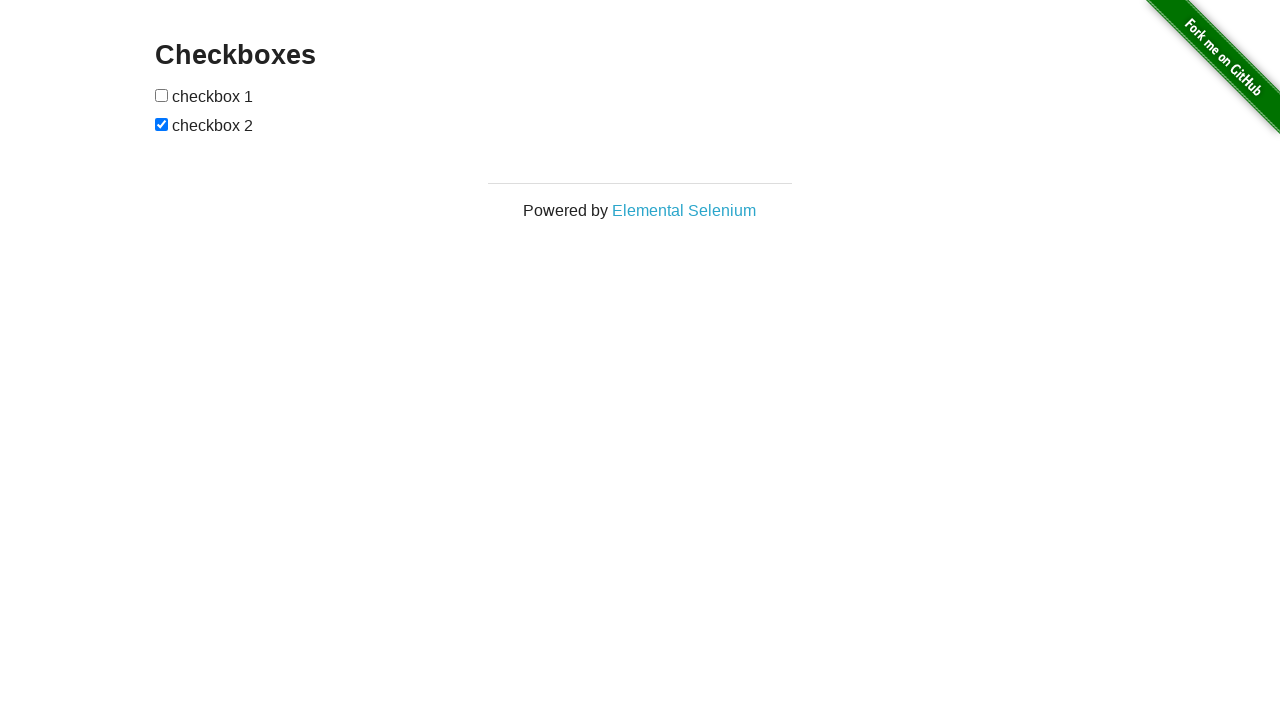

Retrieved the first checkbox element
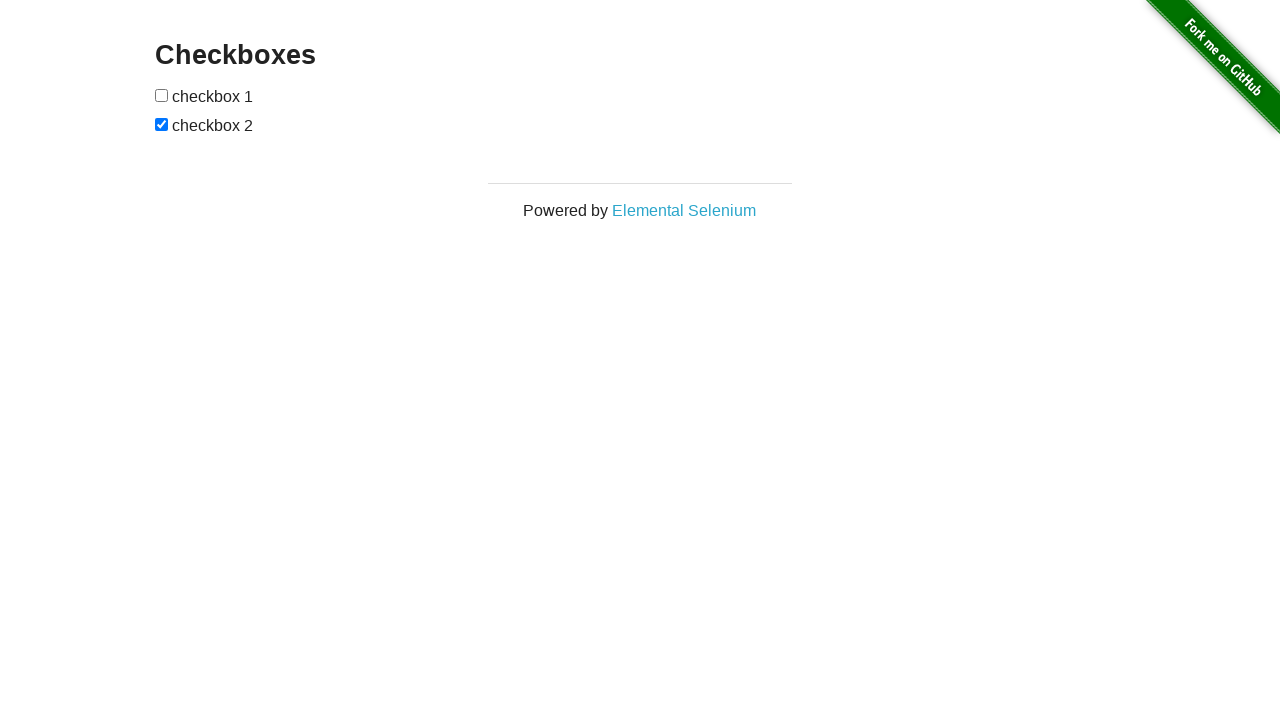

Verified that the first checkbox is not checked
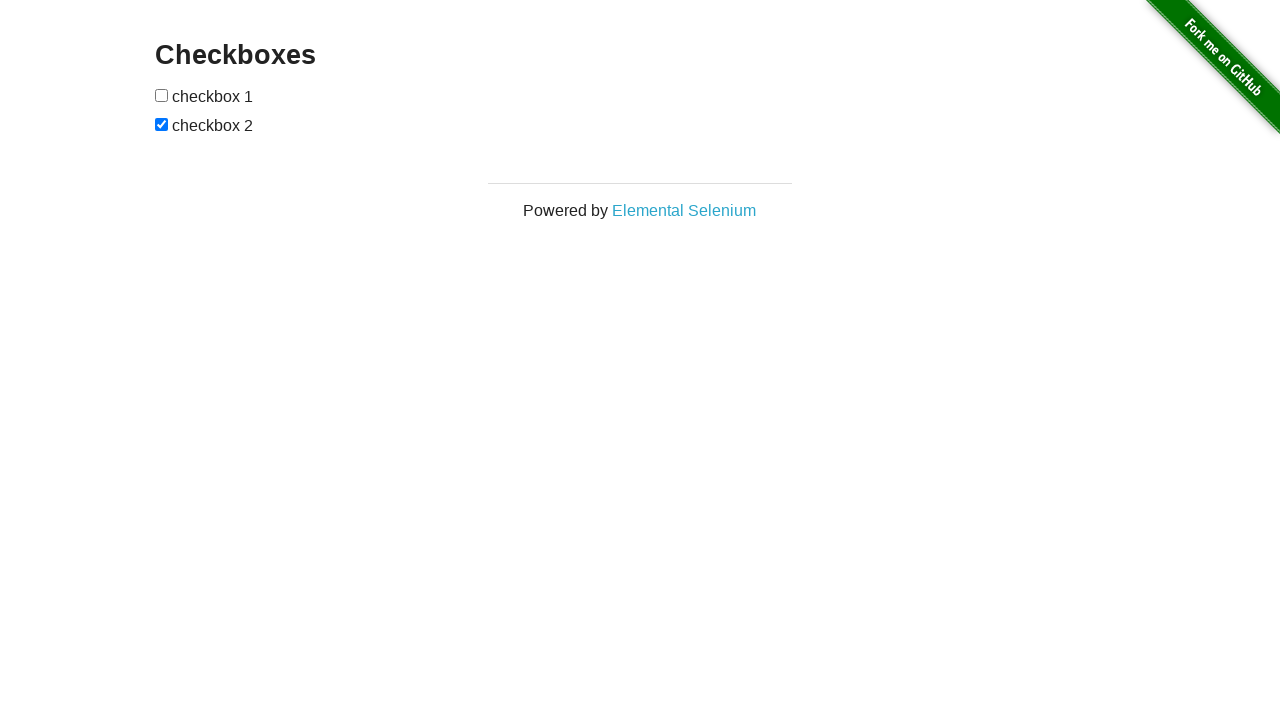

Clicked the first checkbox to check it at (162, 95) on input[type="checkbox"] >> nth=0
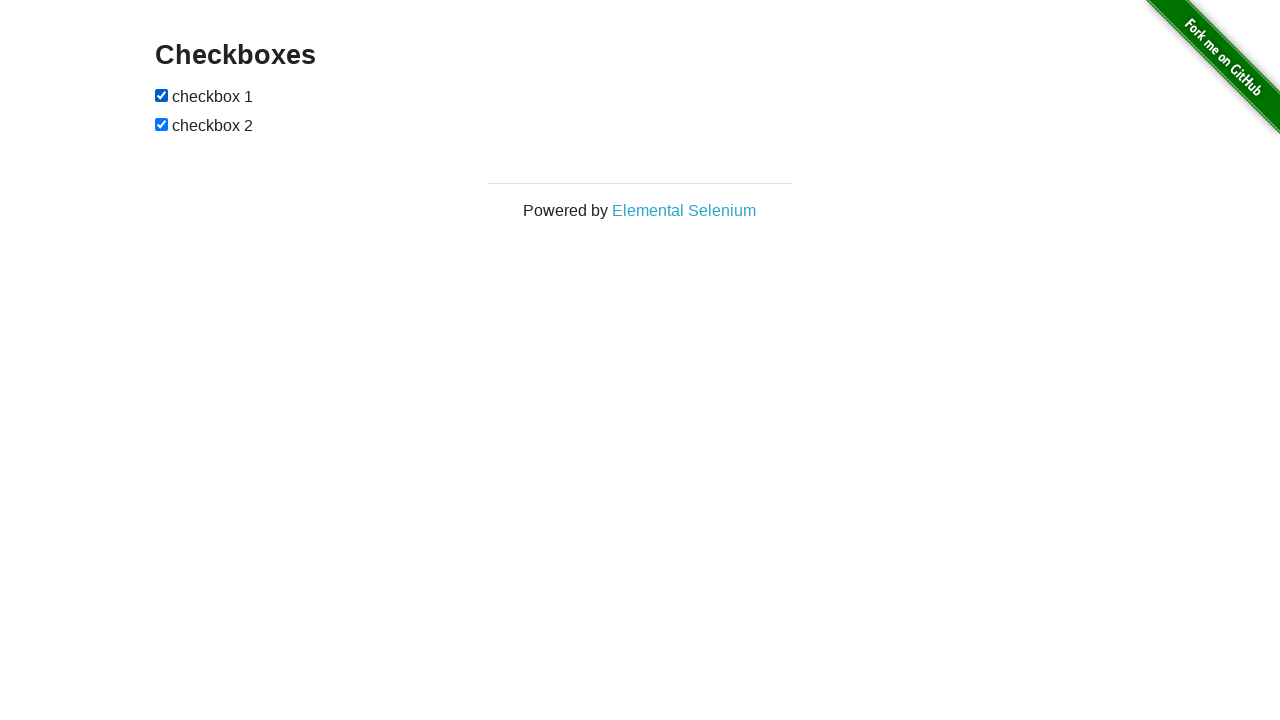

Verified that the first checkbox is now checked after clicking
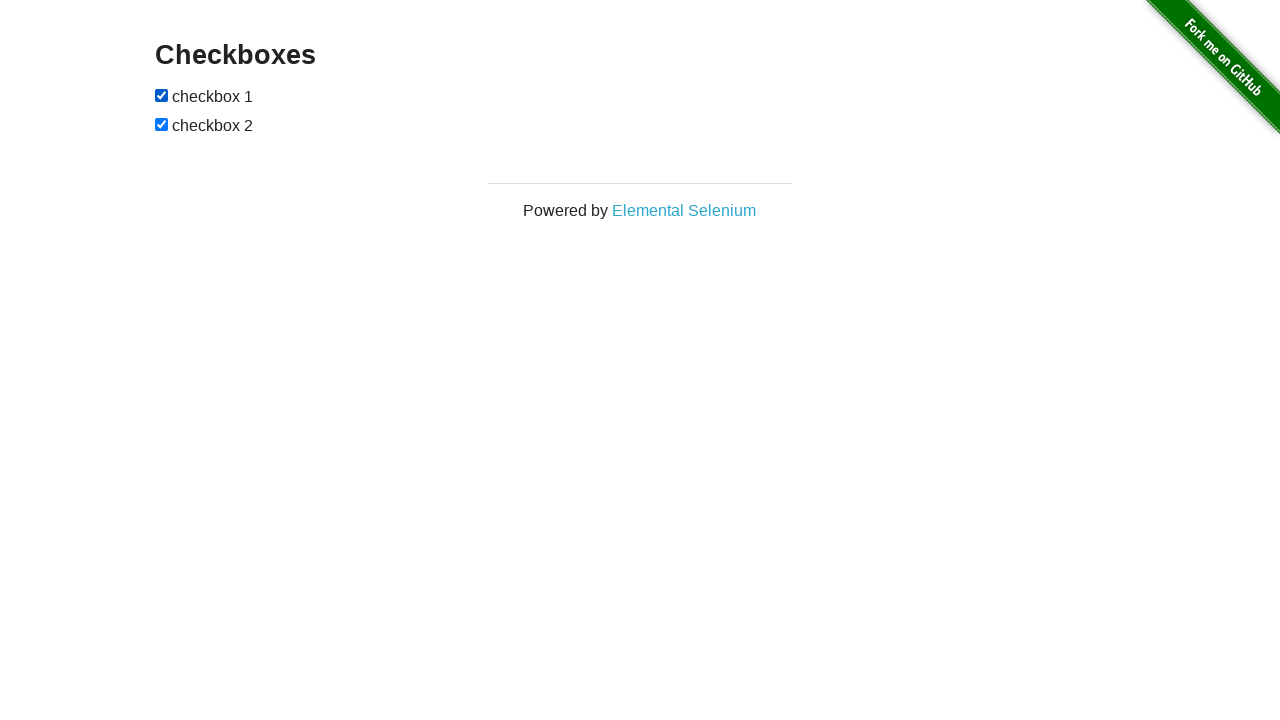

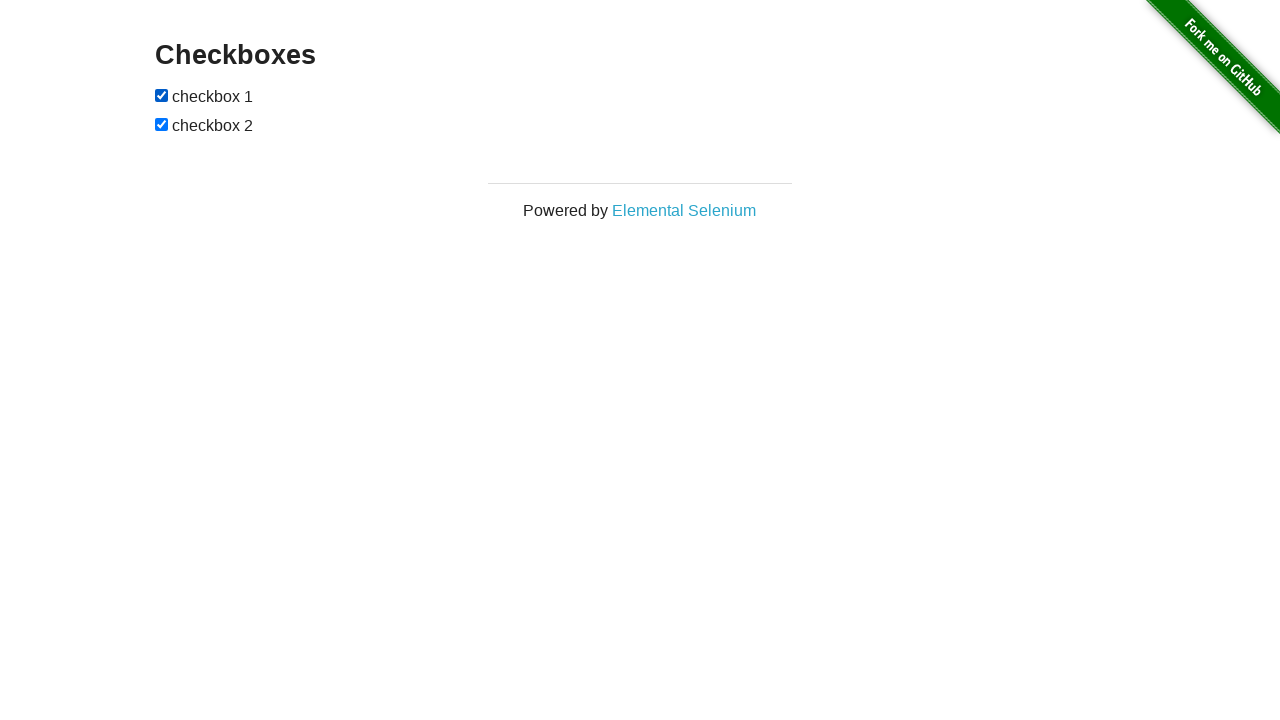